Tests dropdown selection by selecting a country from a dropdown menu

Starting URL: https://www.globalsqa.com/demo-site/select-dropdown-menu/

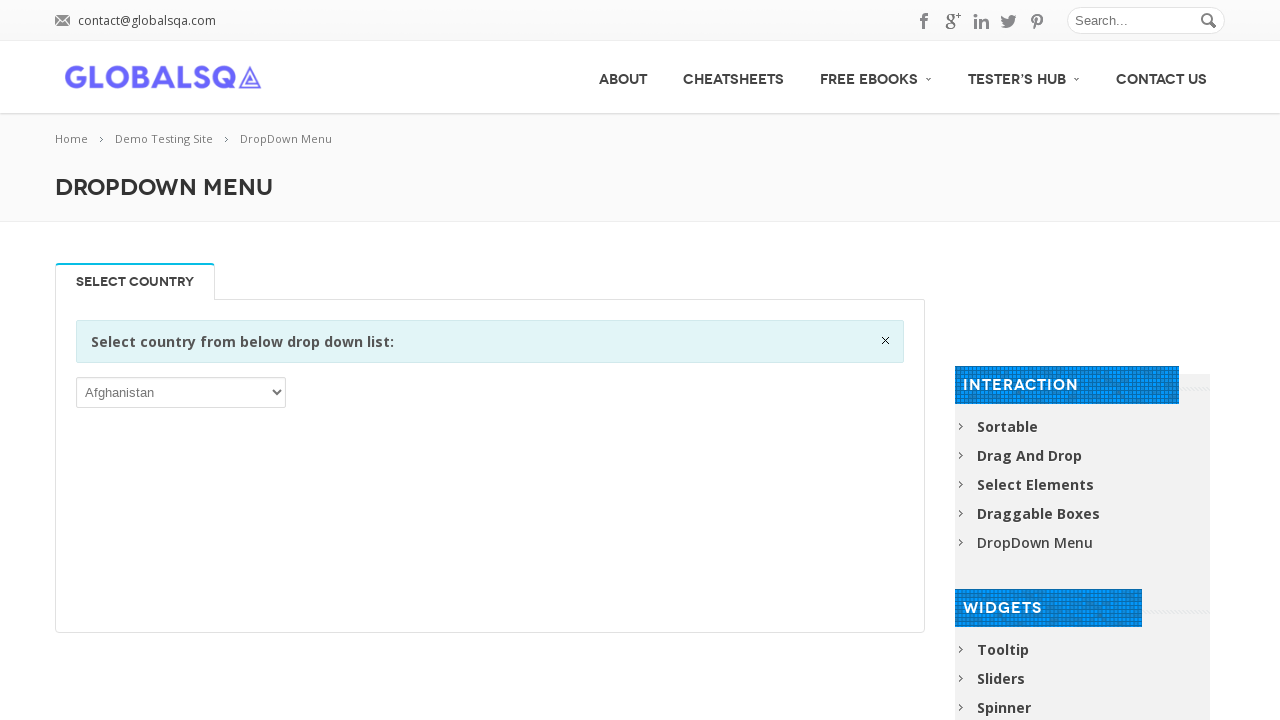

Selected Jordan from the dropdown menu by value 'JOR' on select
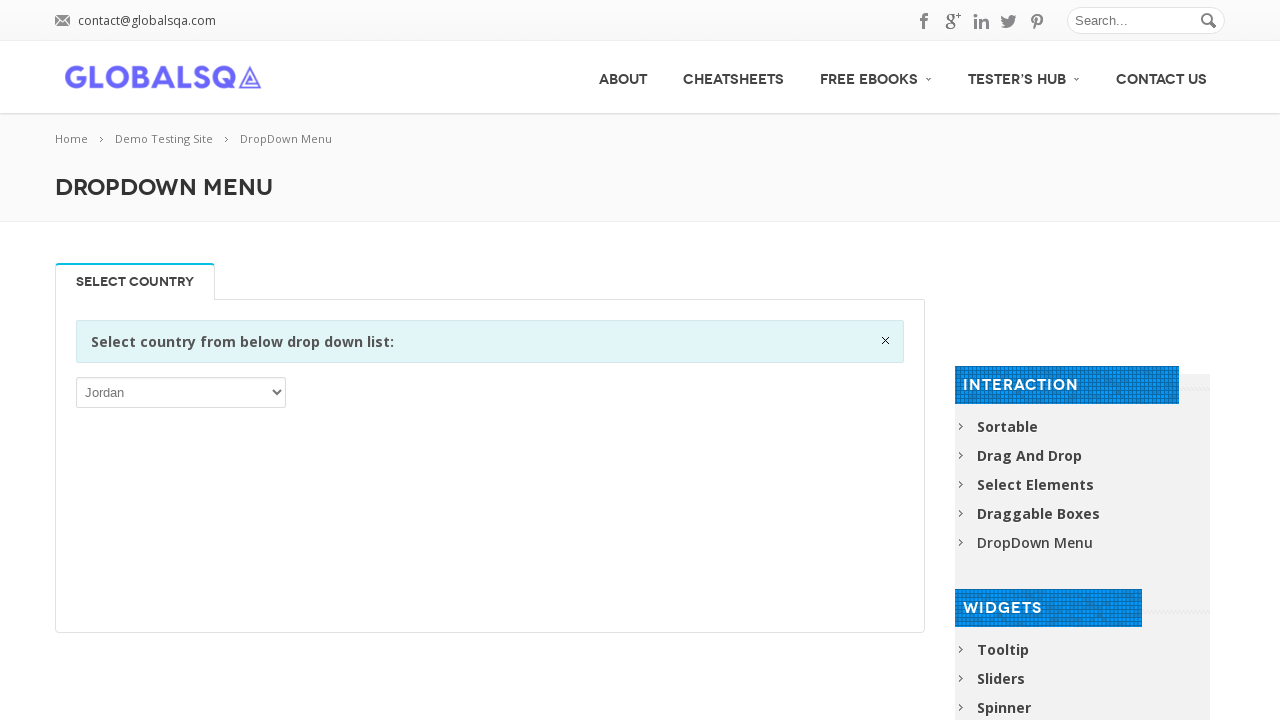

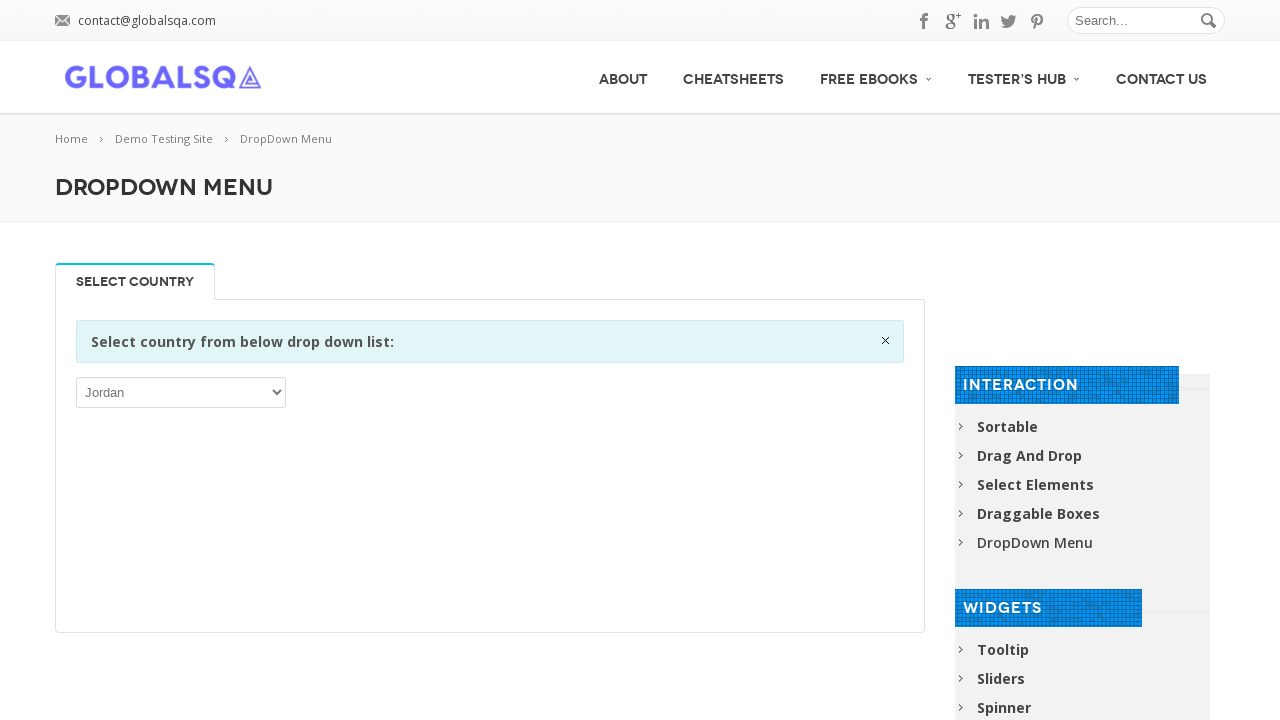